Tests Python.org search functionality by searching for "python" and waiting for results to load

Starting URL: https://www.python.org

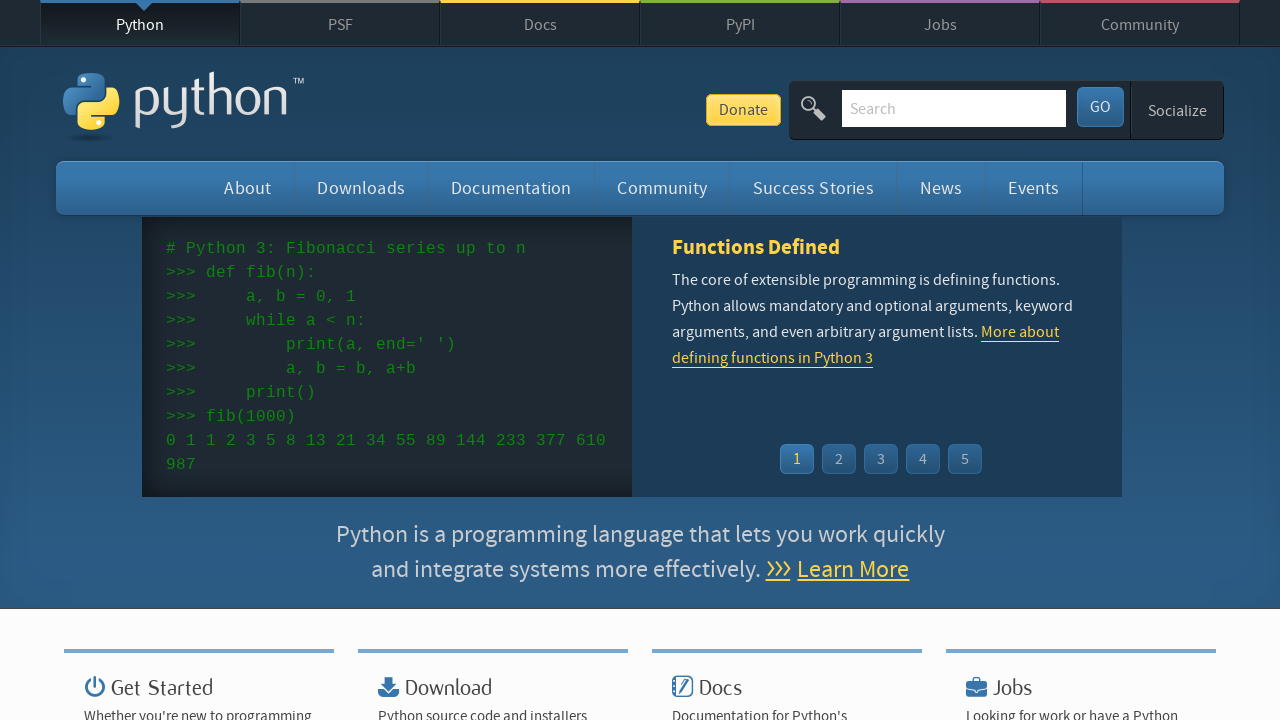

Search bar element is present on Python.org
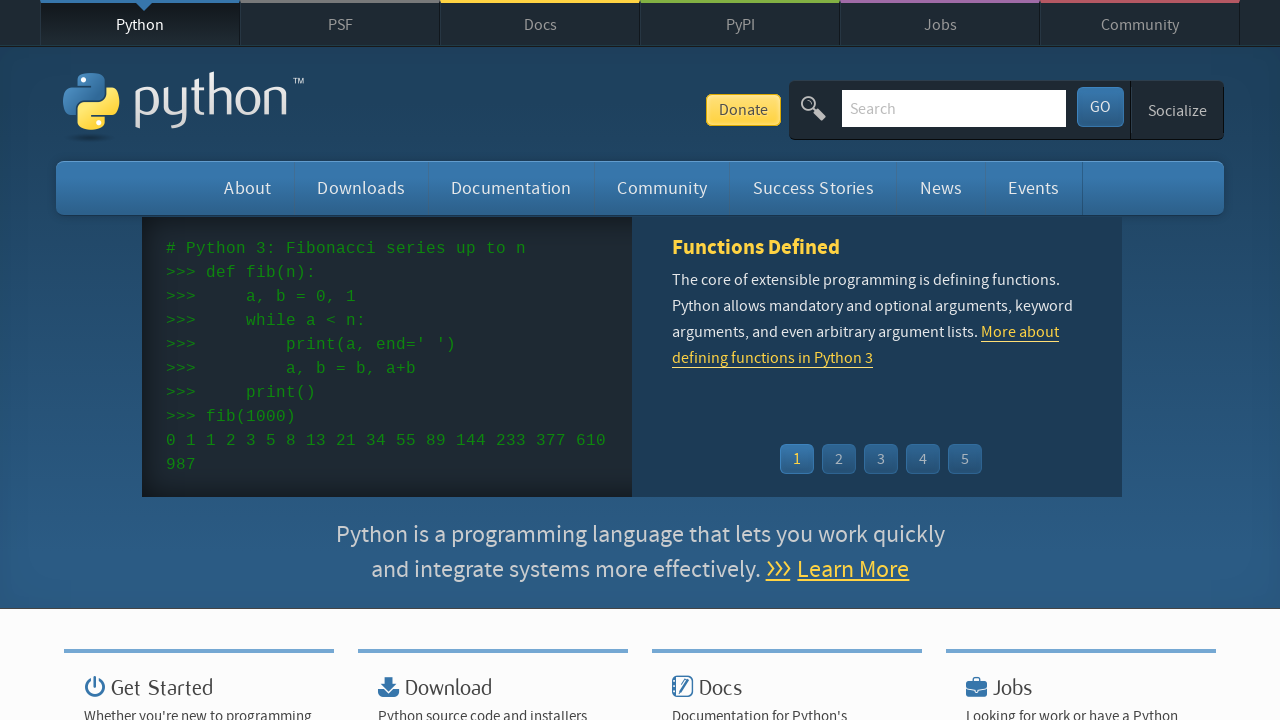

Entered 'python' search query in search field on input[name='q']
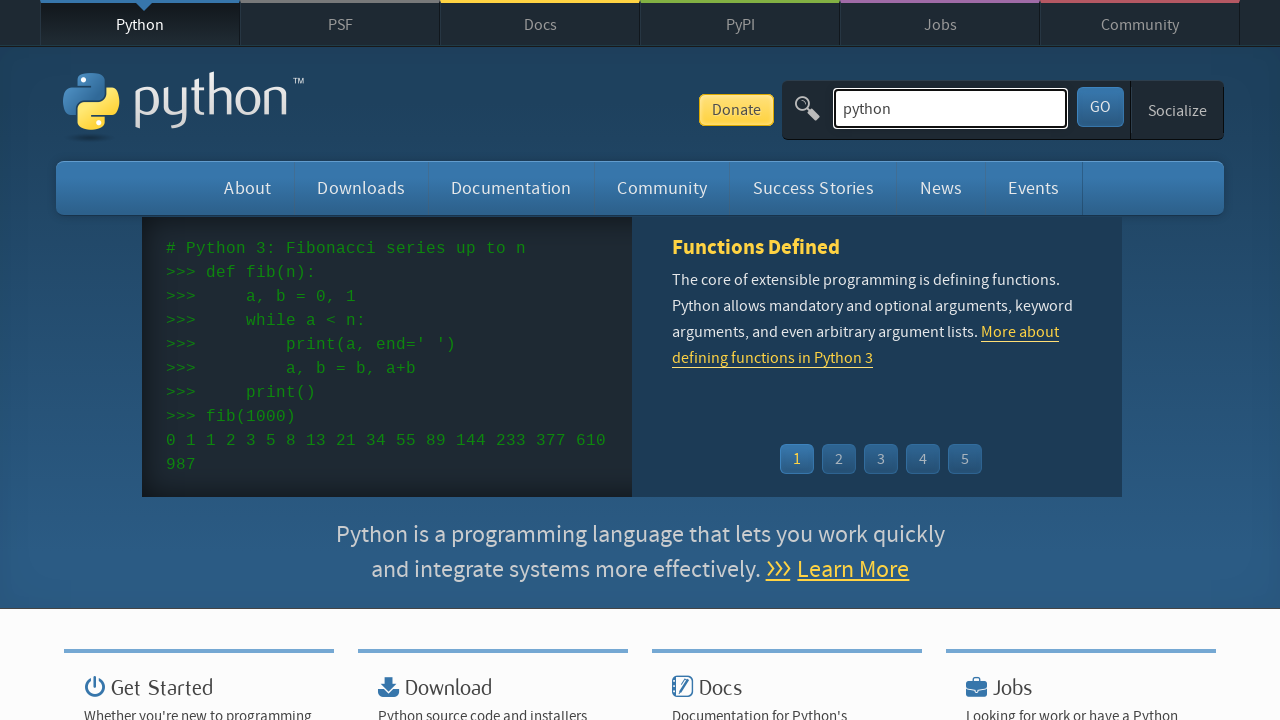

Pressed Enter to submit search on input[name='q']
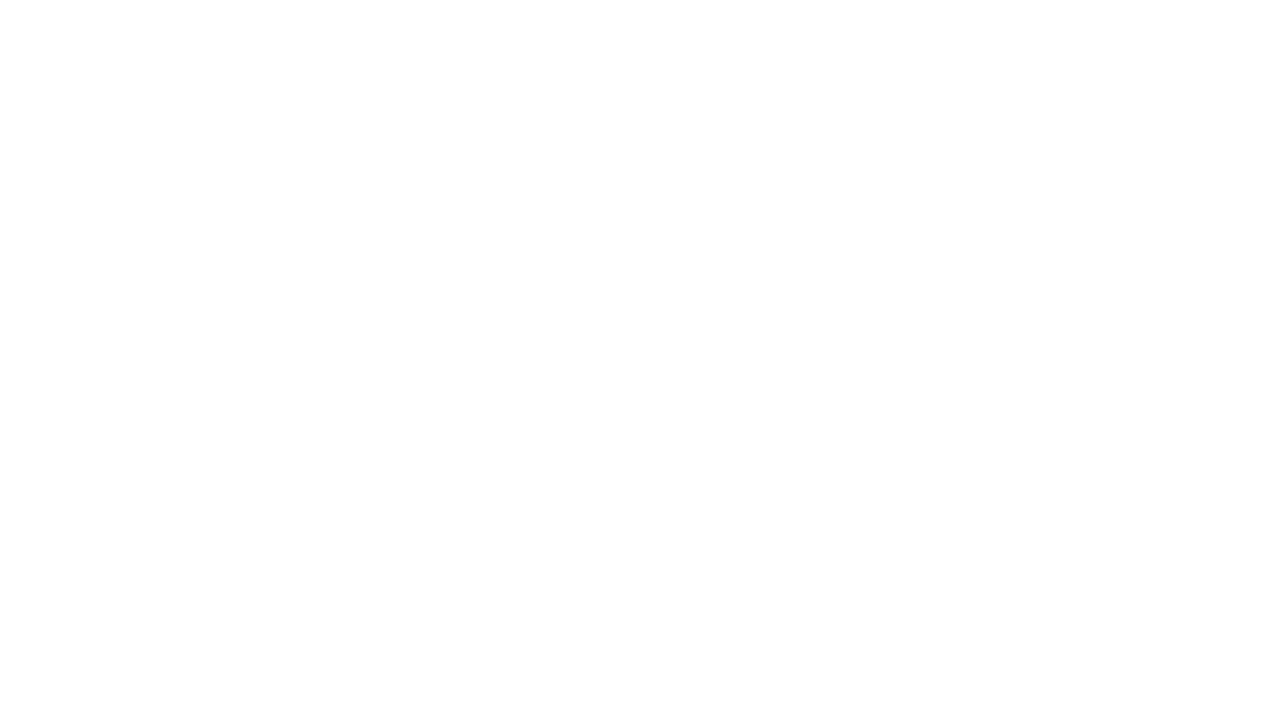

Search results content loaded successfully
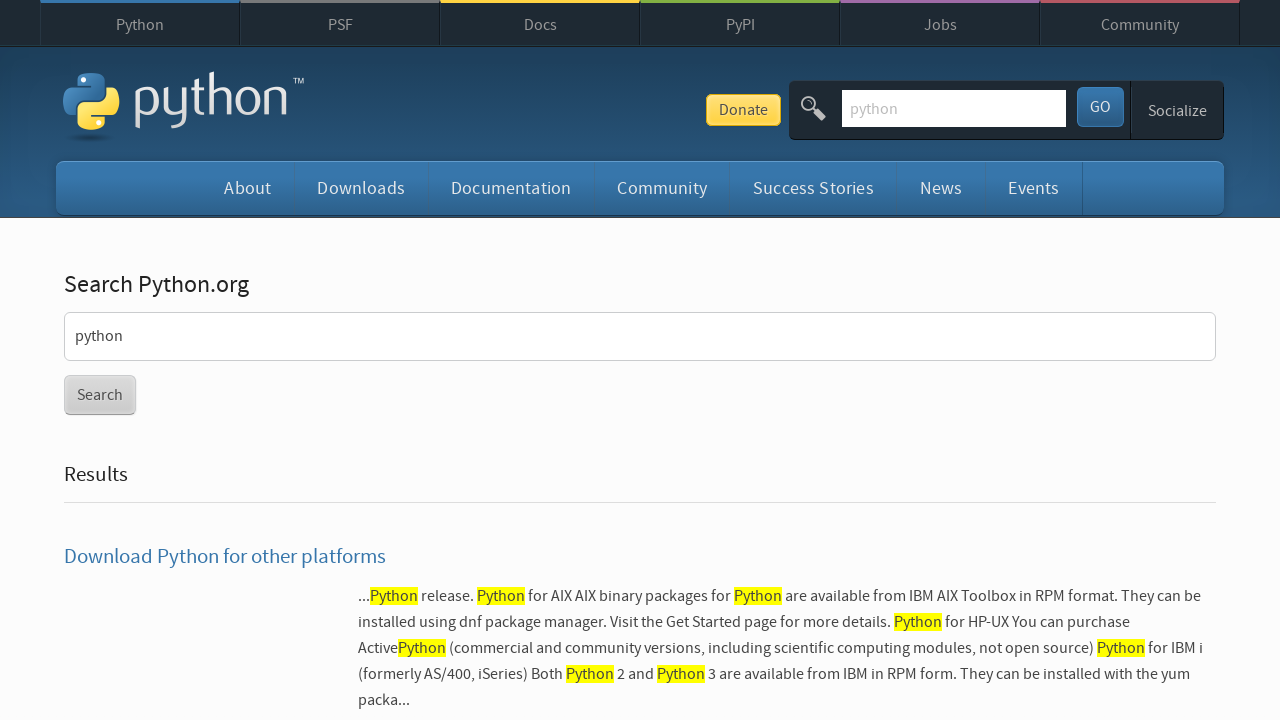

Located main content element
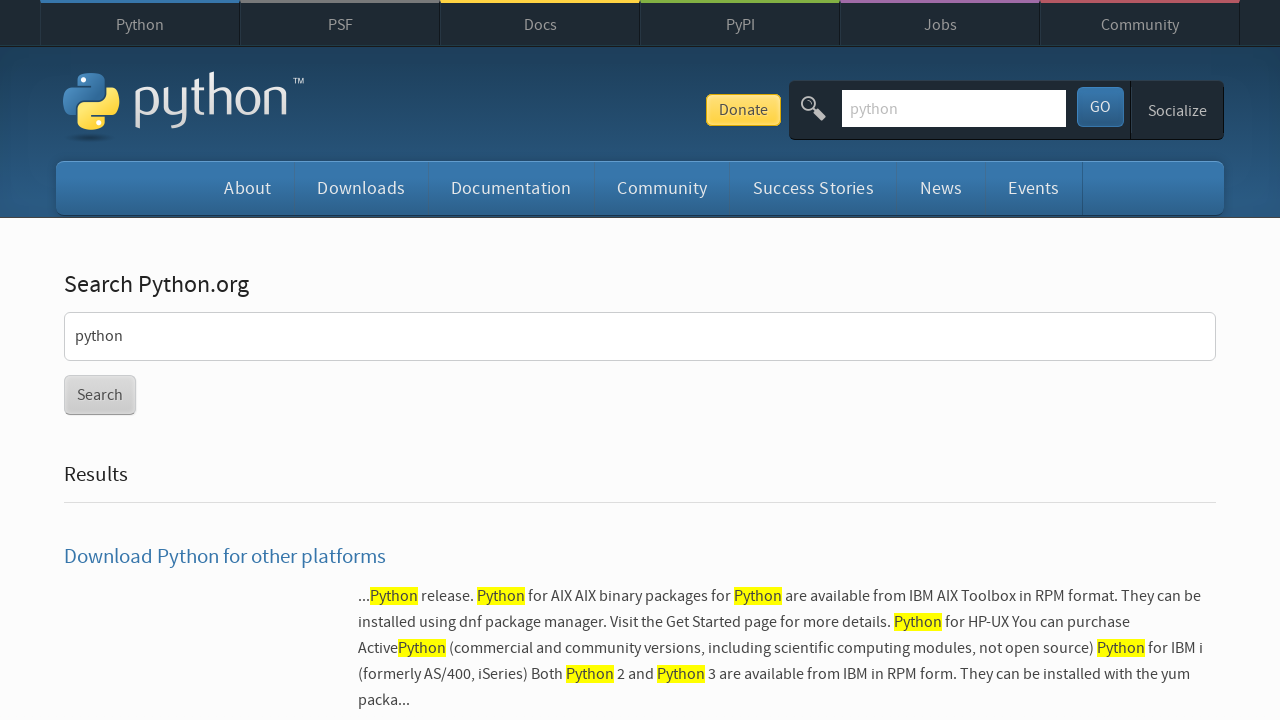

Retrieved search results content text
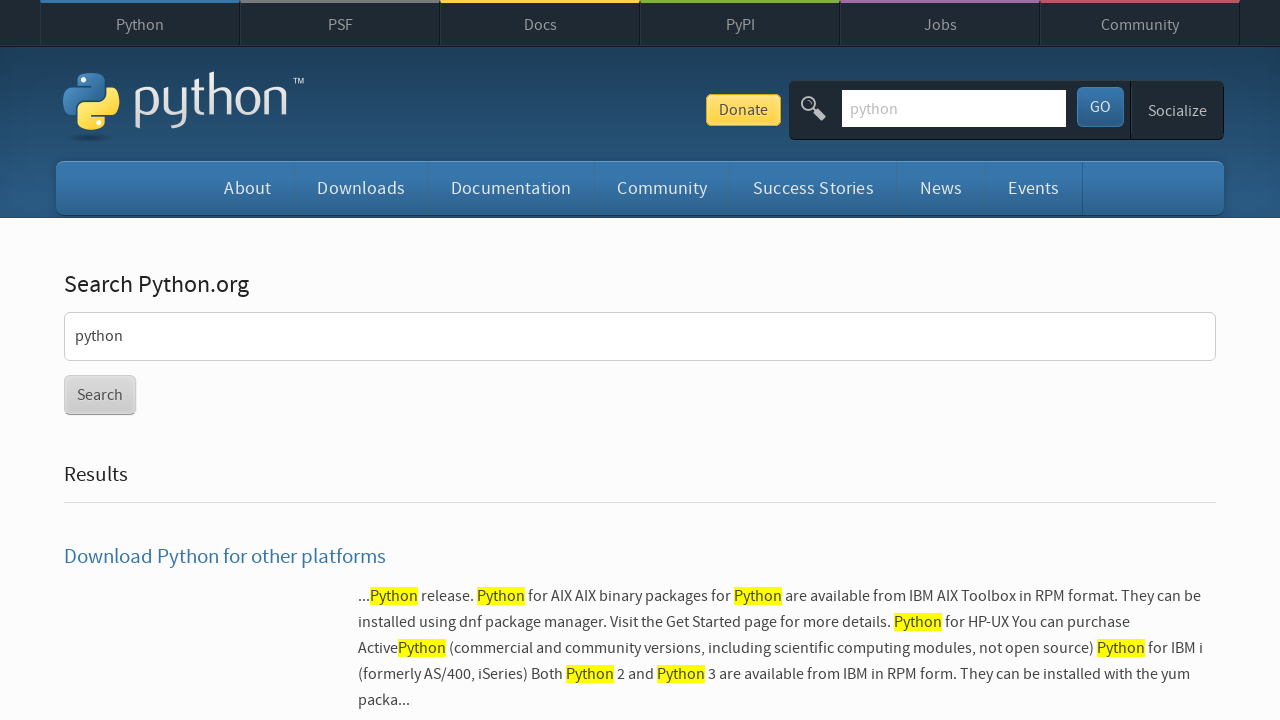

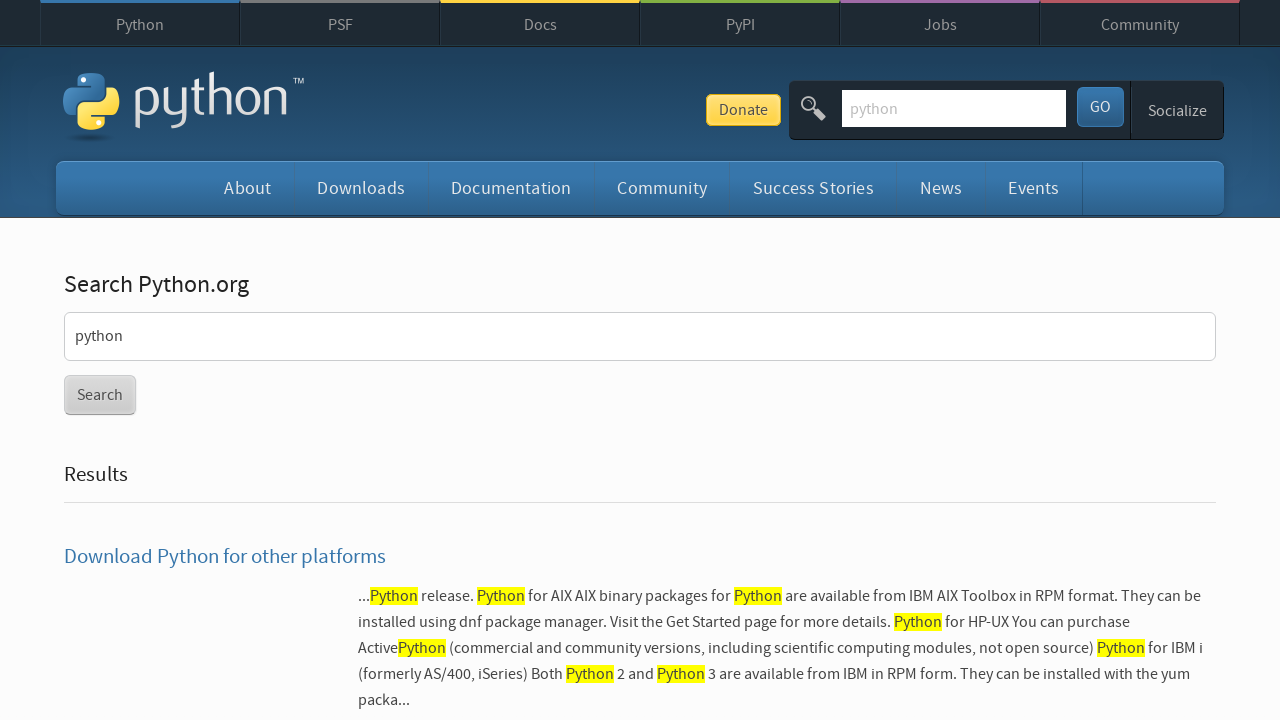